Tests the Registration Form by filling out all fields including first name, last name, email, age, salary, and department

Starting URL: https://demoqa.com

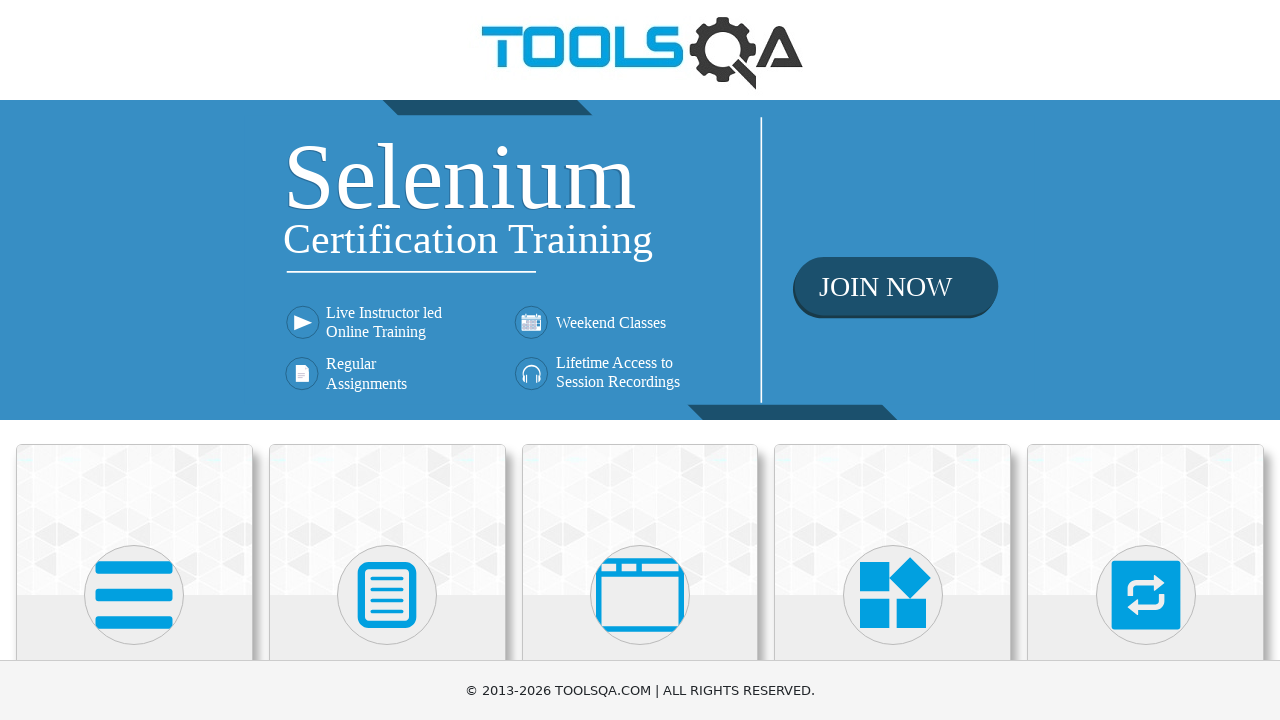

Clicked on Elements section at (134, 360) on internal:text="Elements"i
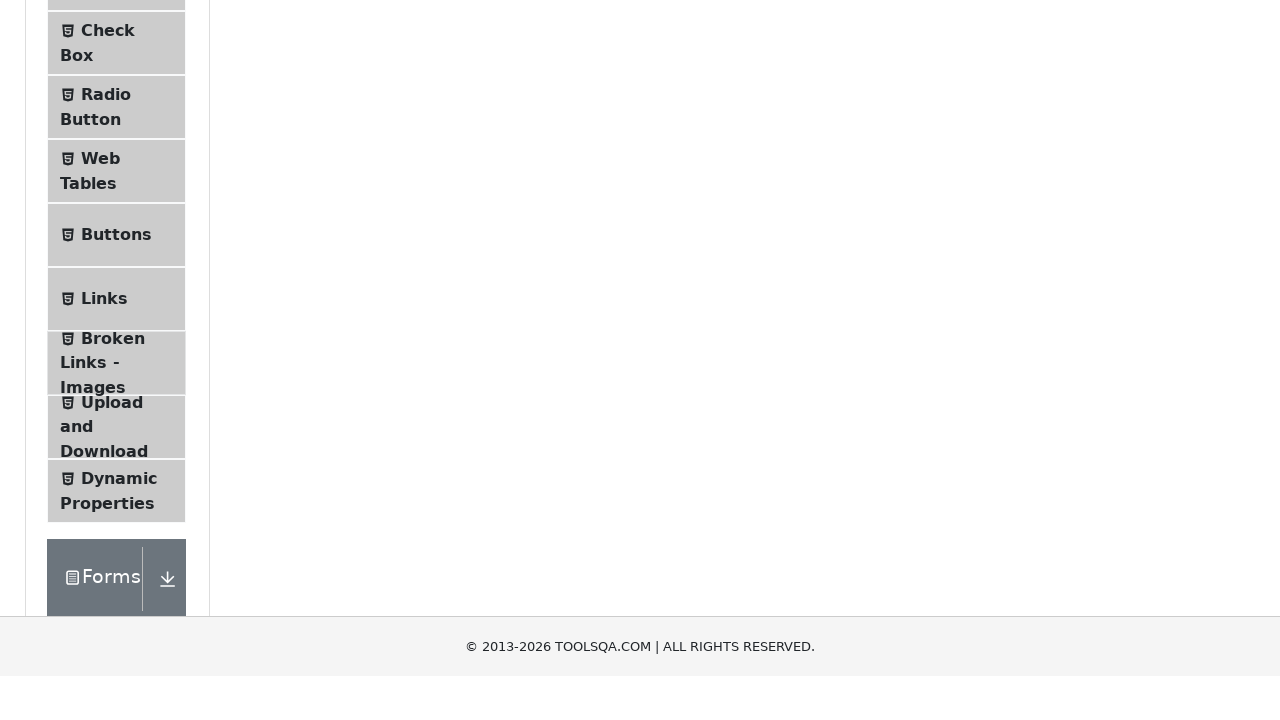

Clicked on Web Tables option at (100, 440) on internal:text="Web Tables"i
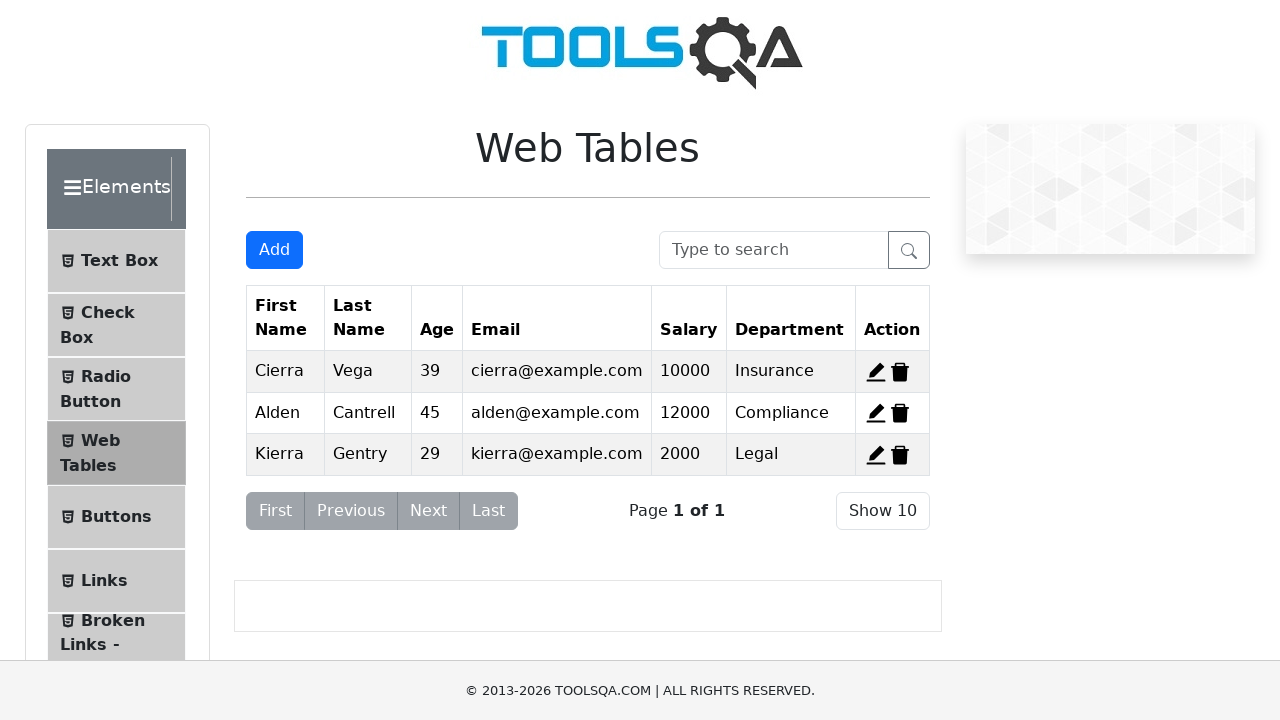

Clicked Add button to open registration form at (274, 250) on internal:role=button[name="Add"i]
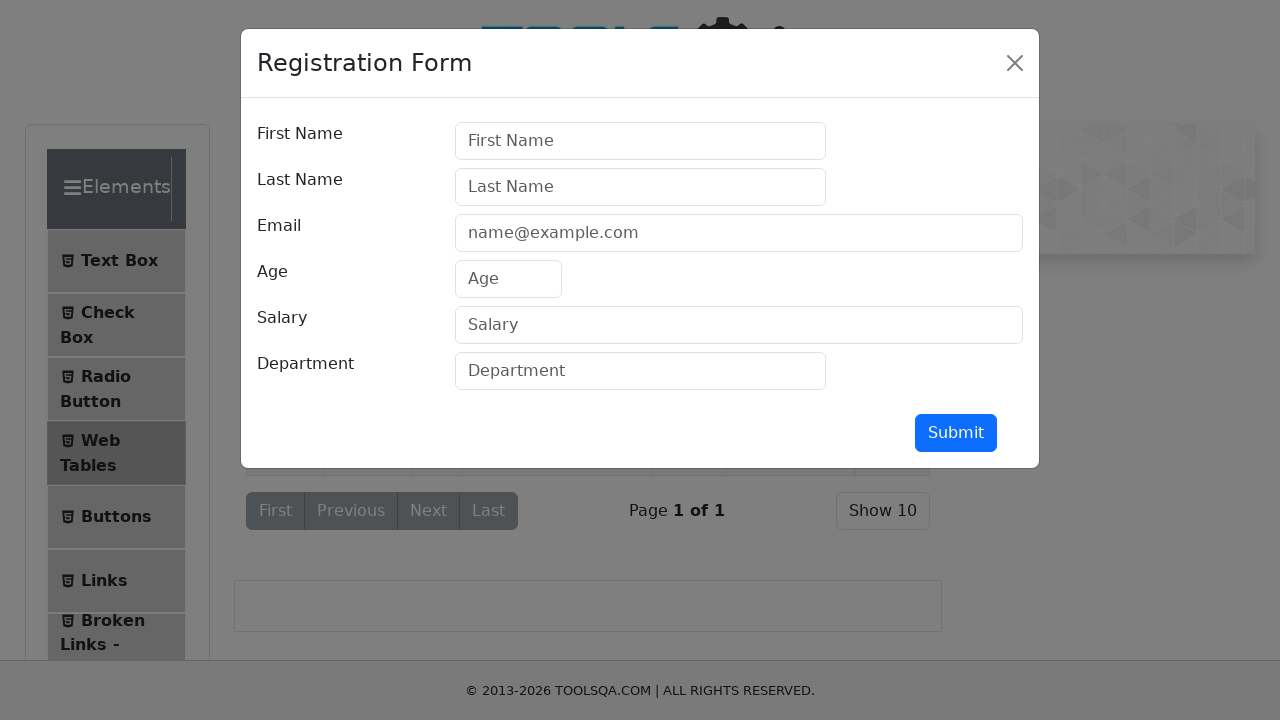

Clicked on First Name input field at (640, 141) on internal:attr=[placeholder="First Name"i]
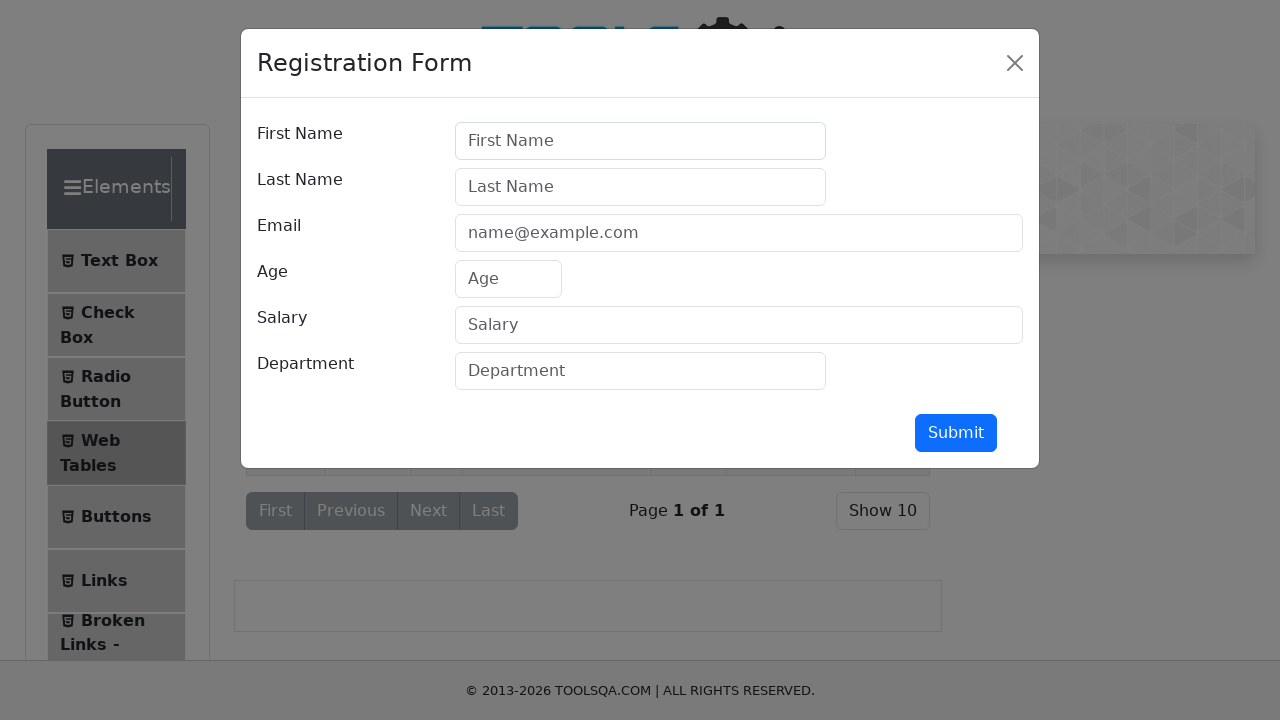

Filled First Name field with 'Aleks' on internal:attr=[placeholder="First Name"i]
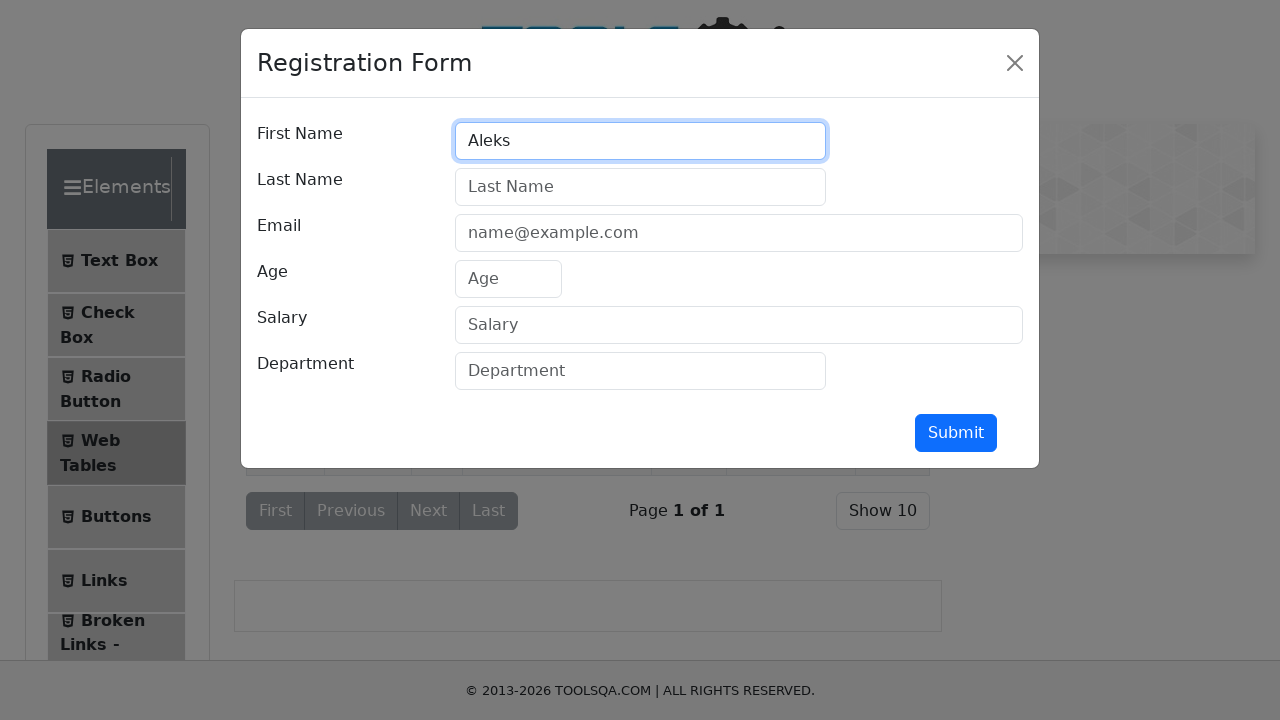

Clicked on Last Name input field at (640, 187) on internal:attr=[placeholder="Last Name"i]
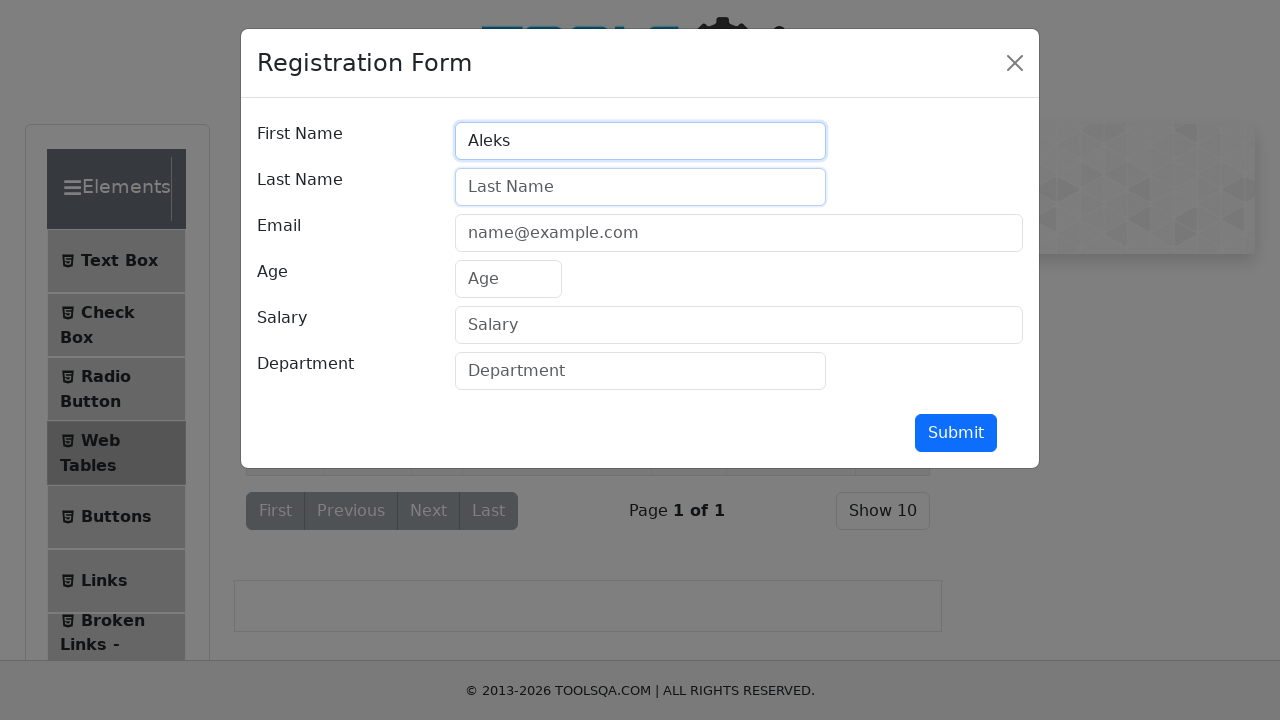

Filled Last Name field with 'Stef' on internal:attr=[placeholder="Last Name"i]
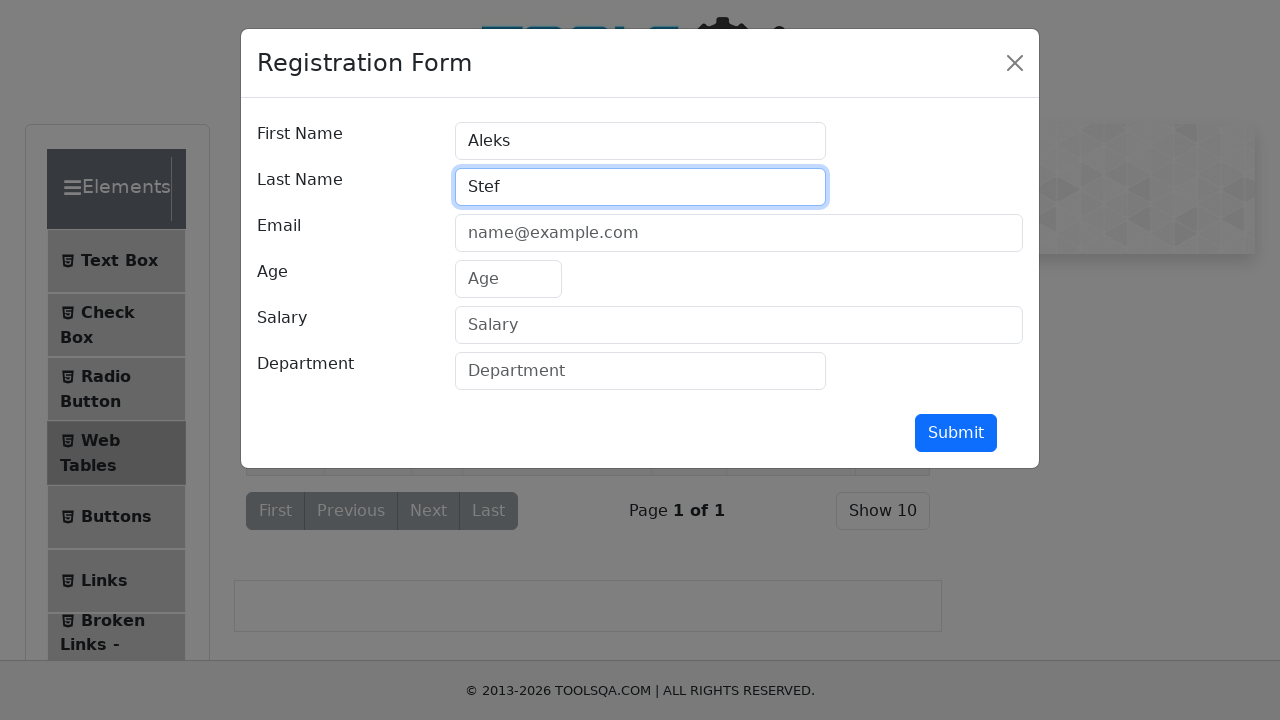

Clicked on Email input field at (739, 233) on internal:attr=[placeholder="name@example.com"i]
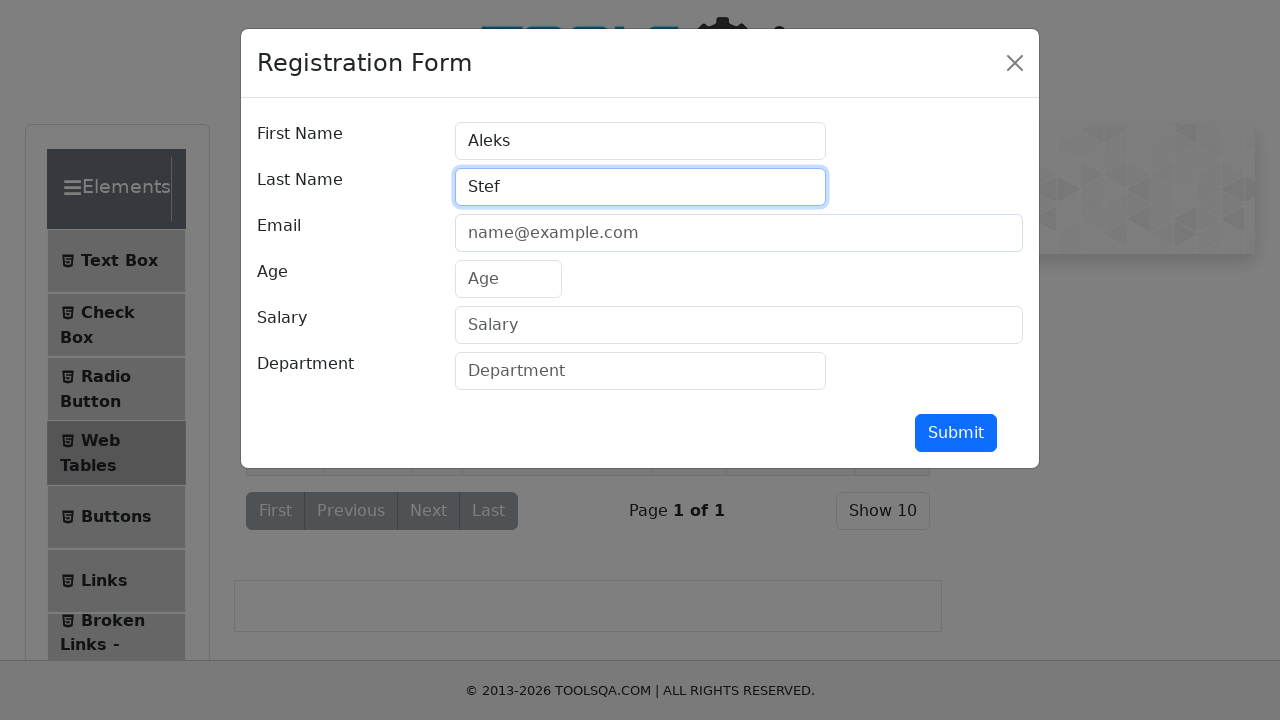

Filled Email field with 'aleks@mail.com' on internal:attr=[placeholder="name@example.com"i]
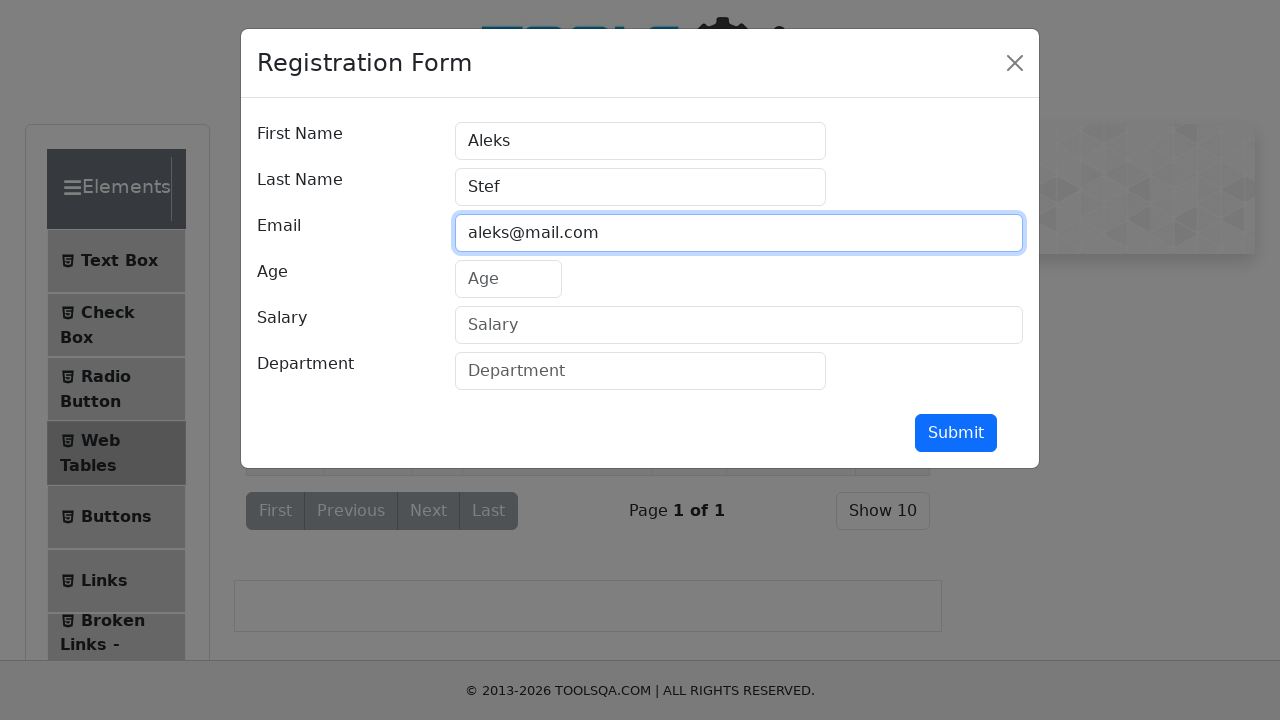

Clicked on Age input field at (508, 279) on internal:attr=[placeholder="Age"i]
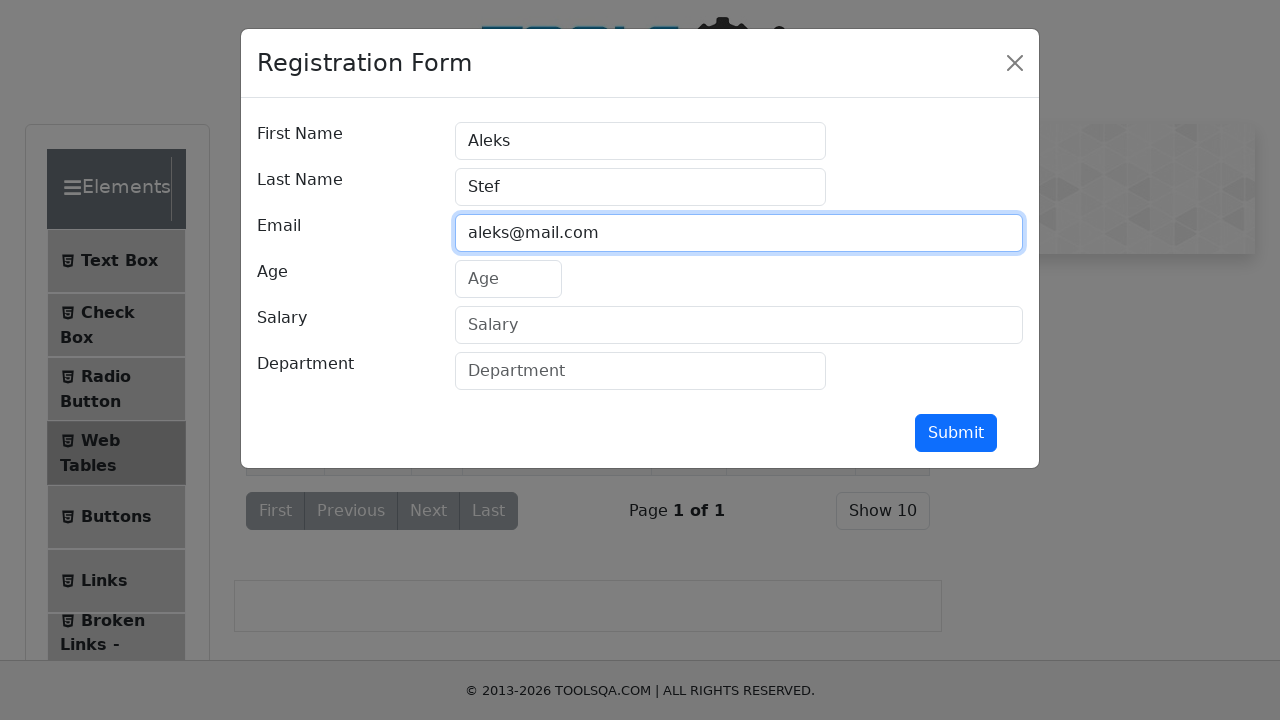

Filled Age field with '41' on internal:attr=[placeholder="Age"i]
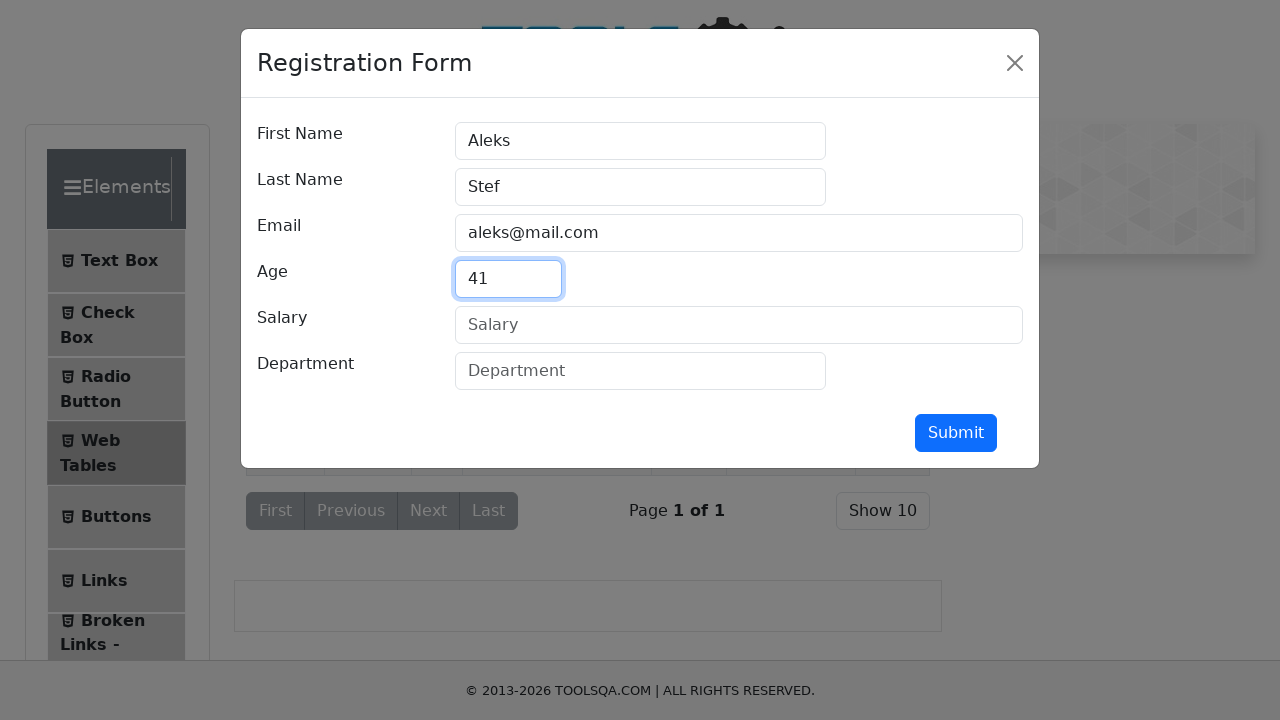

Clicked on Salary input field at (739, 325) on internal:attr=[placeholder="Salary"i]
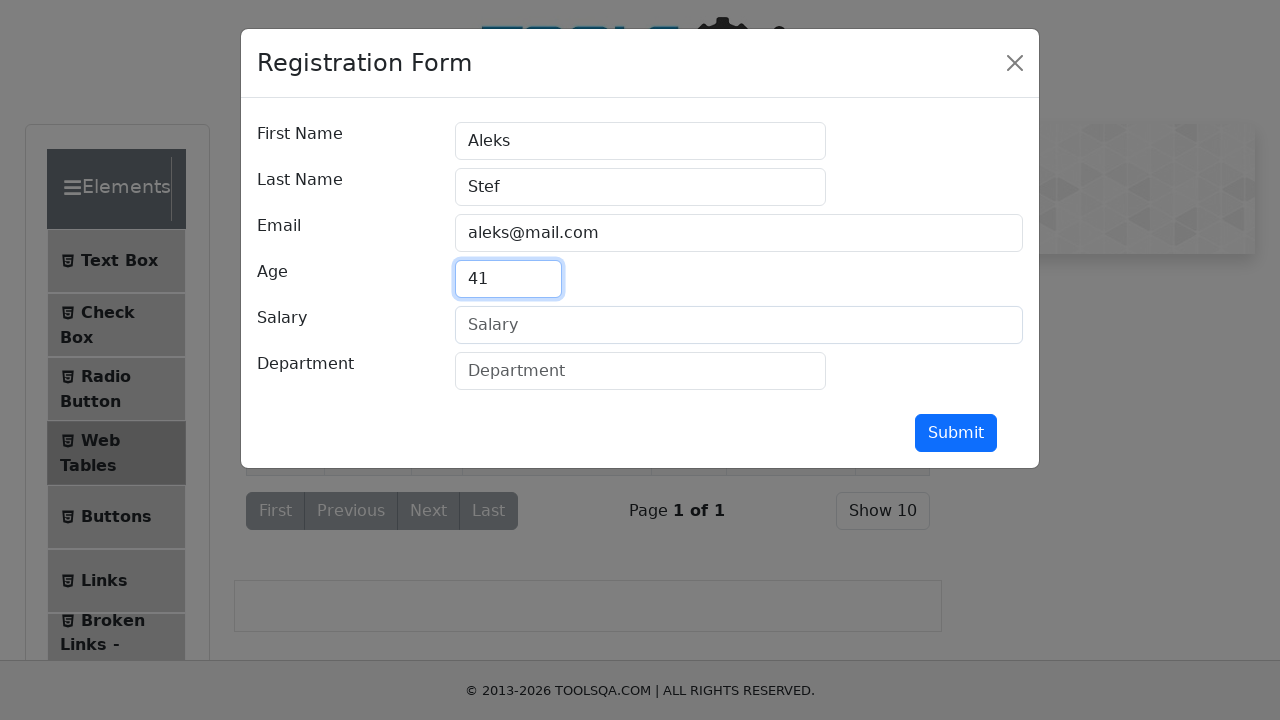

Filled Salary field with '2000' on internal:attr=[placeholder="Salary"i]
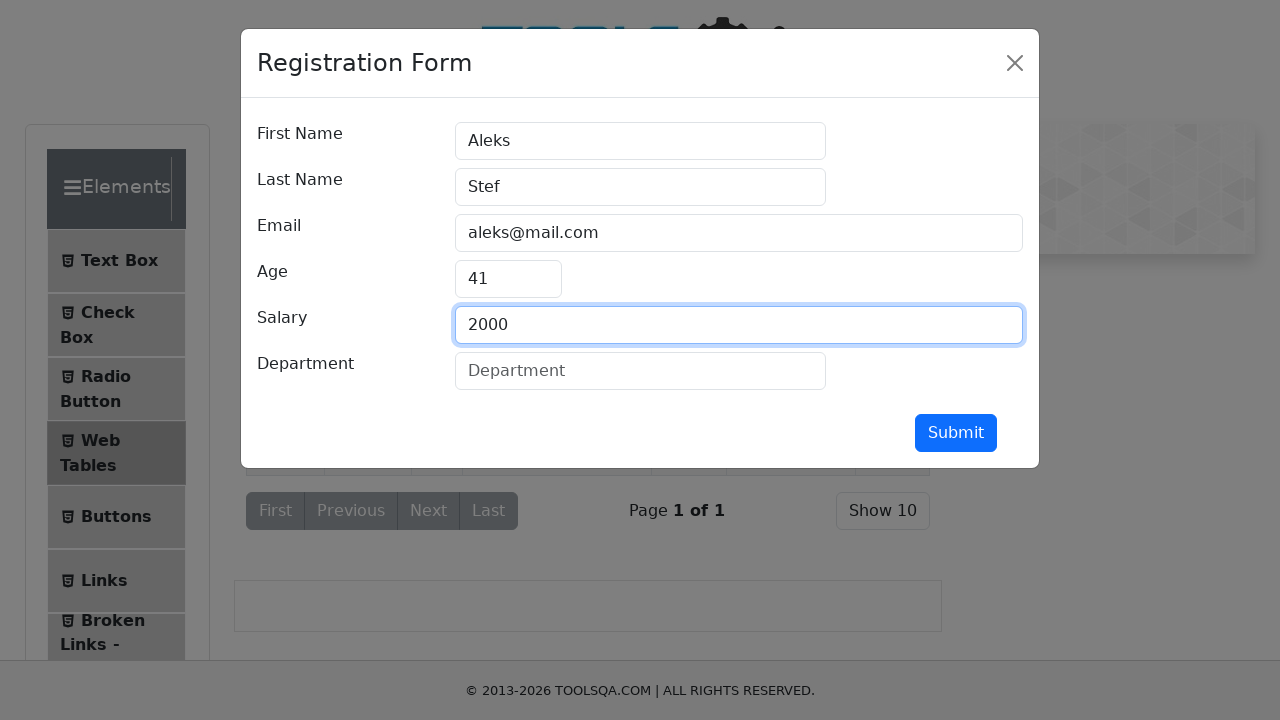

Clicked on Department input field at (640, 371) on internal:attr=[placeholder="Department"i]
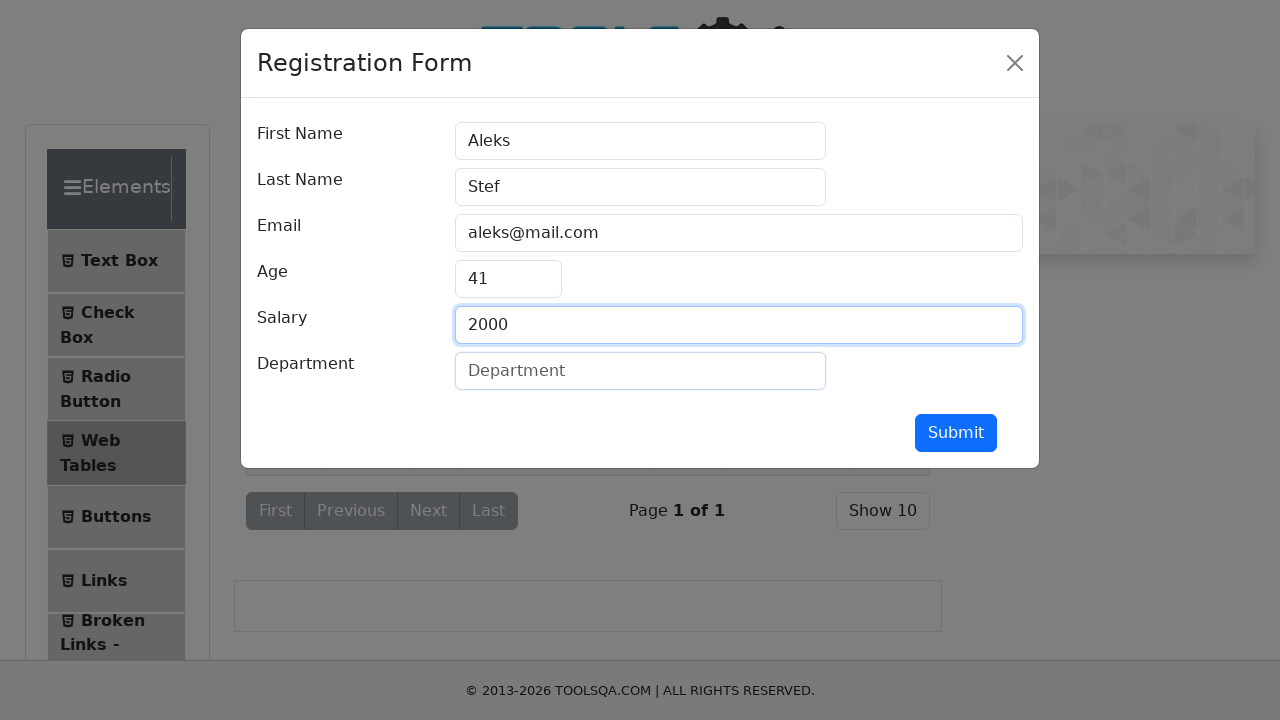

Filled Department field with 'Quality Assurance' on internal:attr=[placeholder="Department"i]
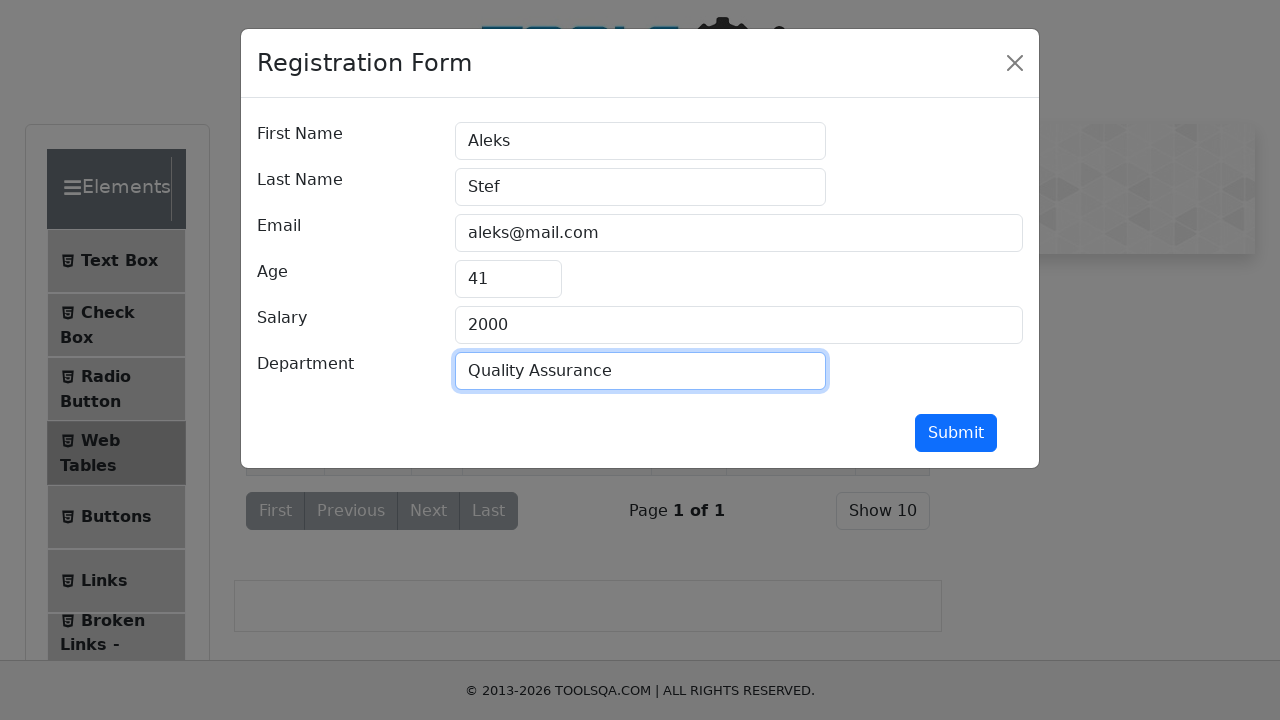

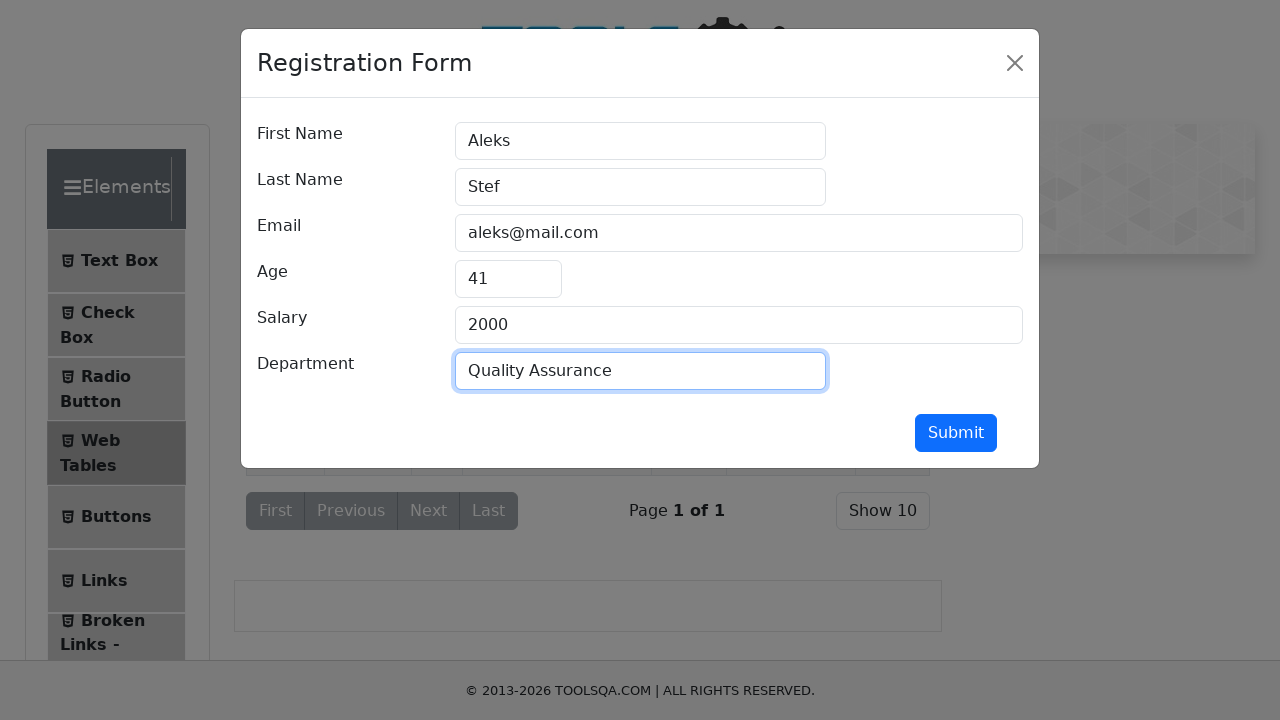